Tests that browser back button works correctly with filter routing

Starting URL: https://demo.playwright.dev/todomvc

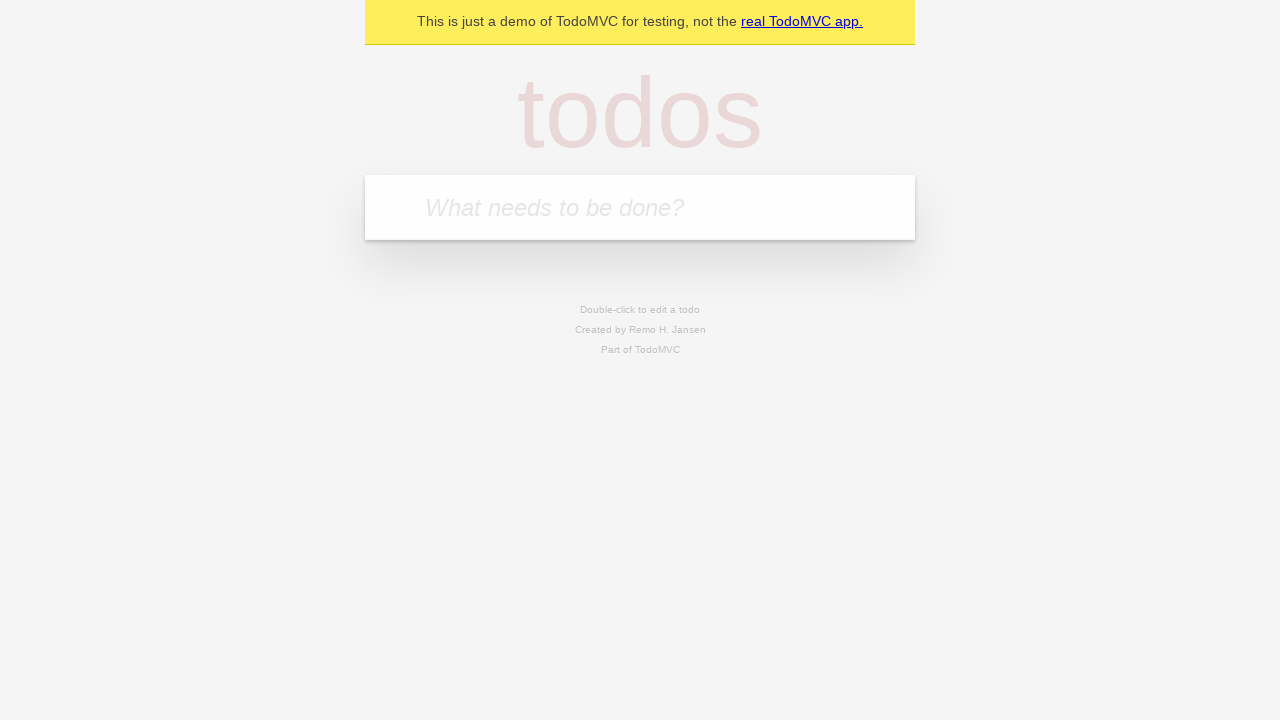

Filled todo input with 'buy some cheese' on internal:attr=[placeholder="What needs to be done?"i]
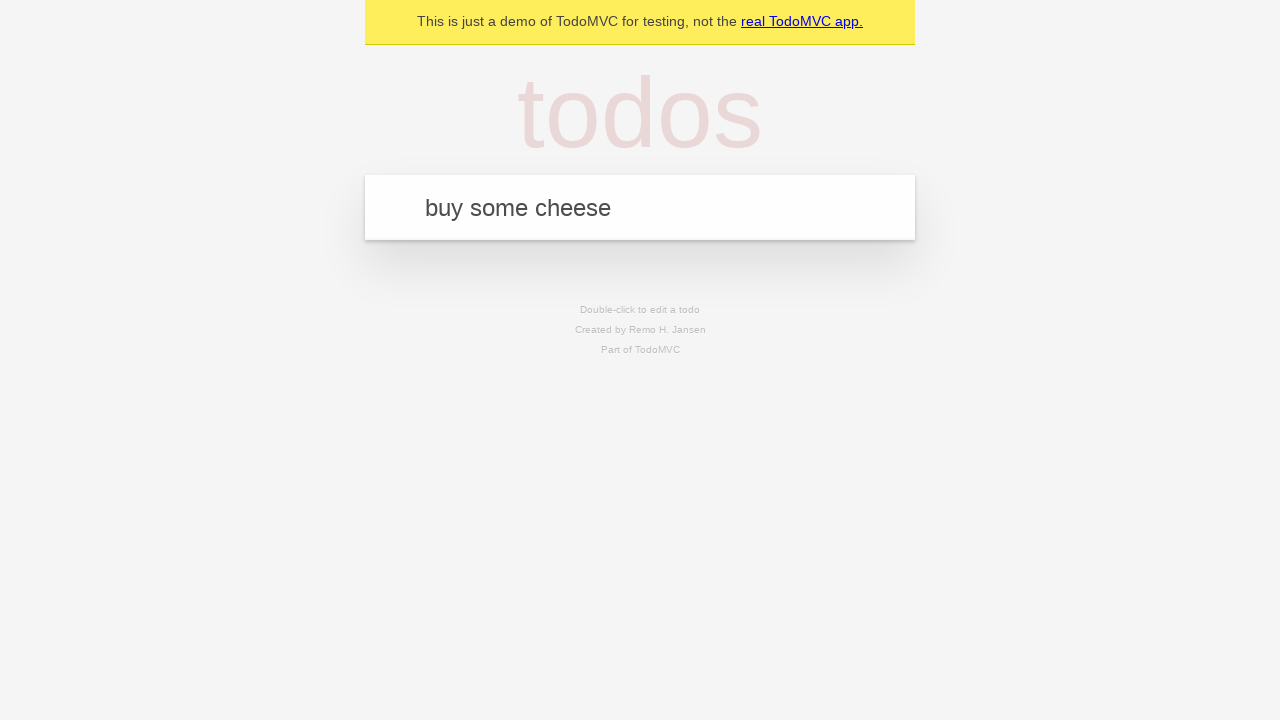

Pressed Enter to add first todo on internal:attr=[placeholder="What needs to be done?"i]
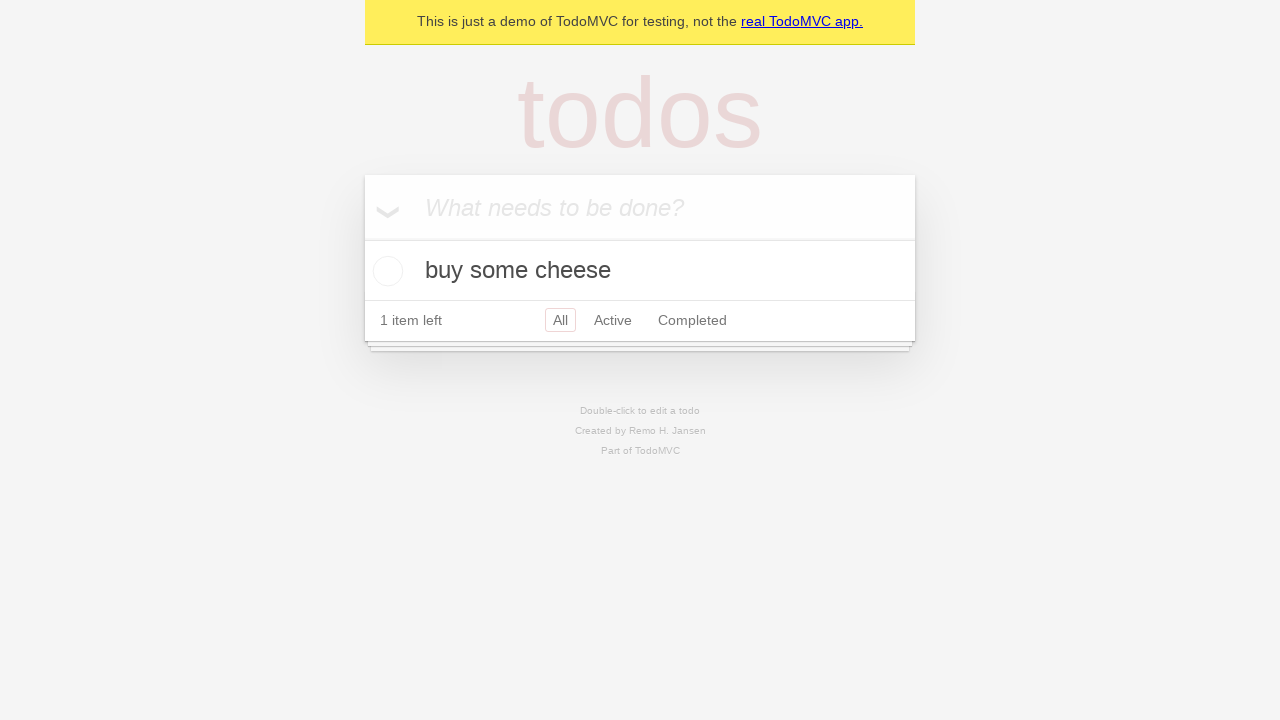

Filled todo input with 'feed the cat' on internal:attr=[placeholder="What needs to be done?"i]
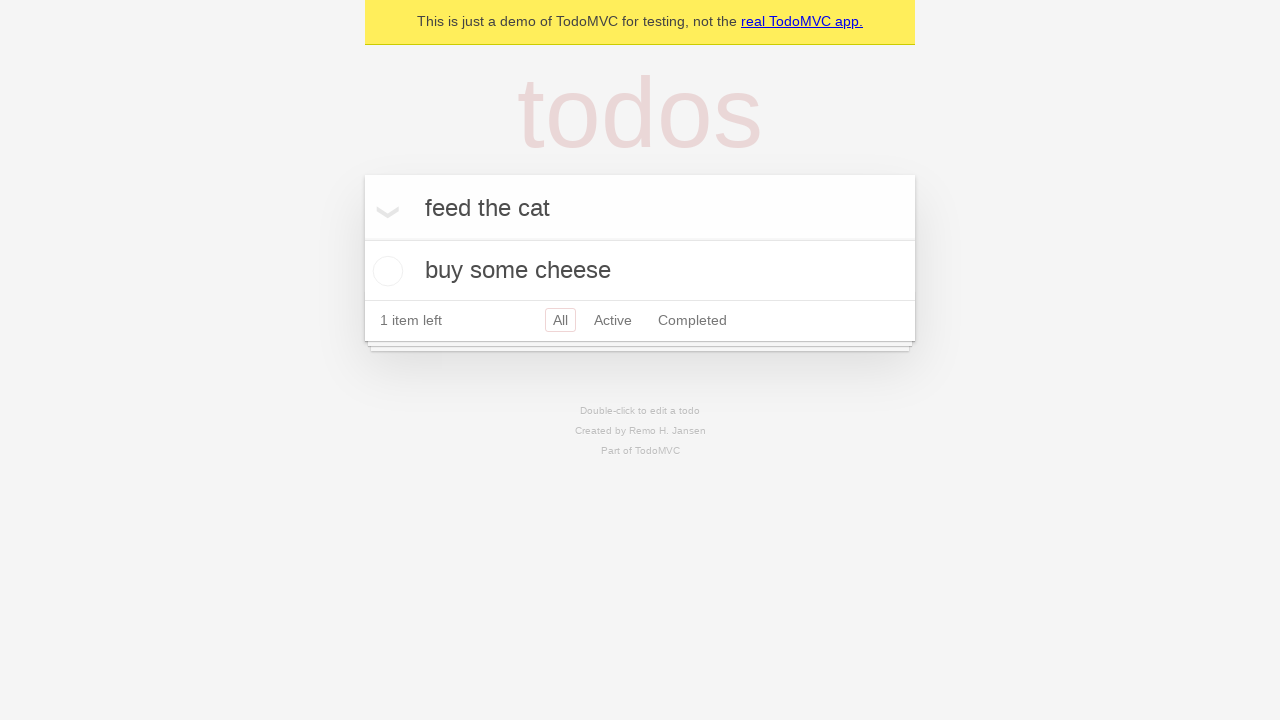

Pressed Enter to add second todo on internal:attr=[placeholder="What needs to be done?"i]
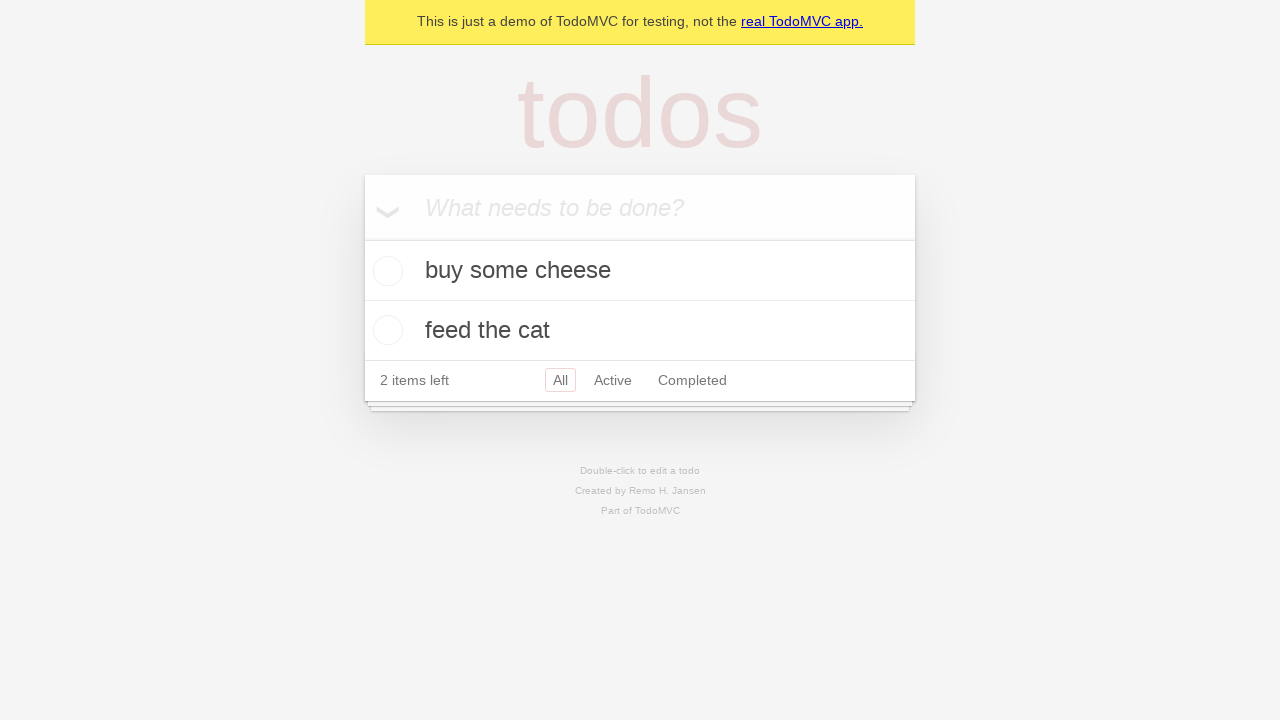

Filled todo input with 'book a doctors appointment' on internal:attr=[placeholder="What needs to be done?"i]
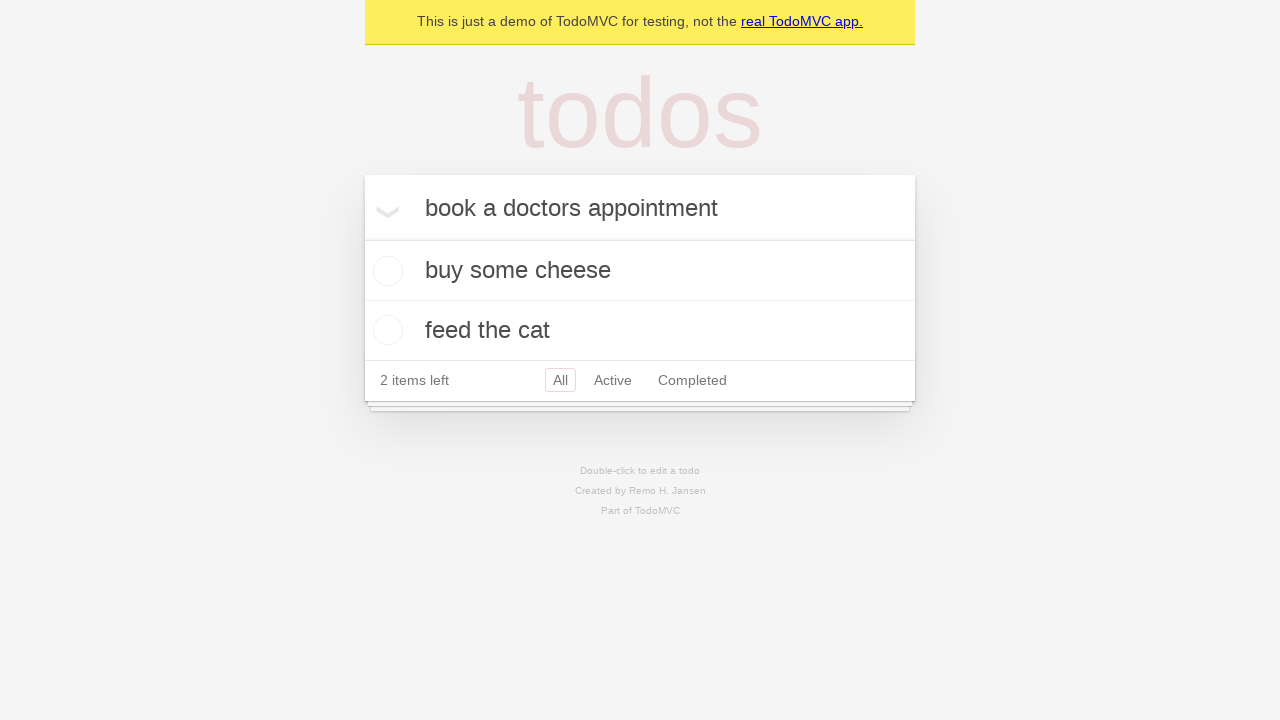

Pressed Enter to add third todo on internal:attr=[placeholder="What needs to be done?"i]
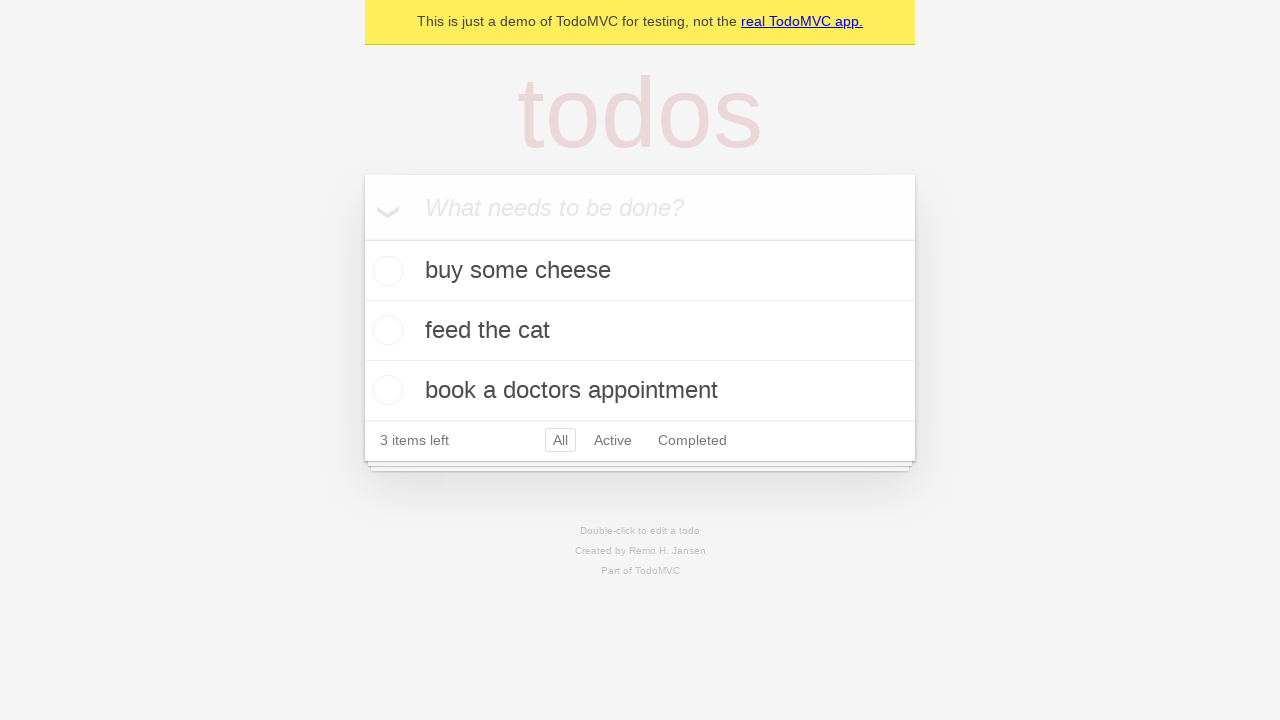

Checked the second todo item at (385, 330) on internal:testid=[data-testid="todo-item"s] >> nth=1 >> internal:role=checkbox
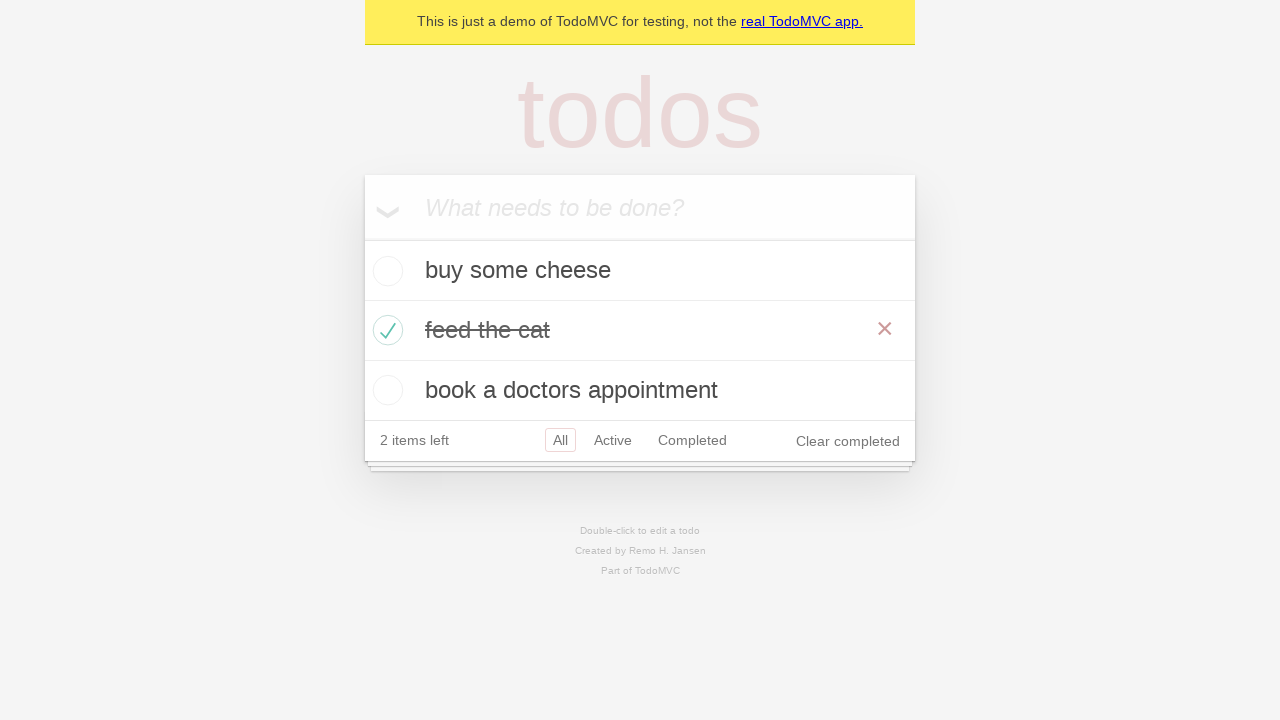

Clicked 'All' filter link at (560, 440) on internal:role=link[name="All"i]
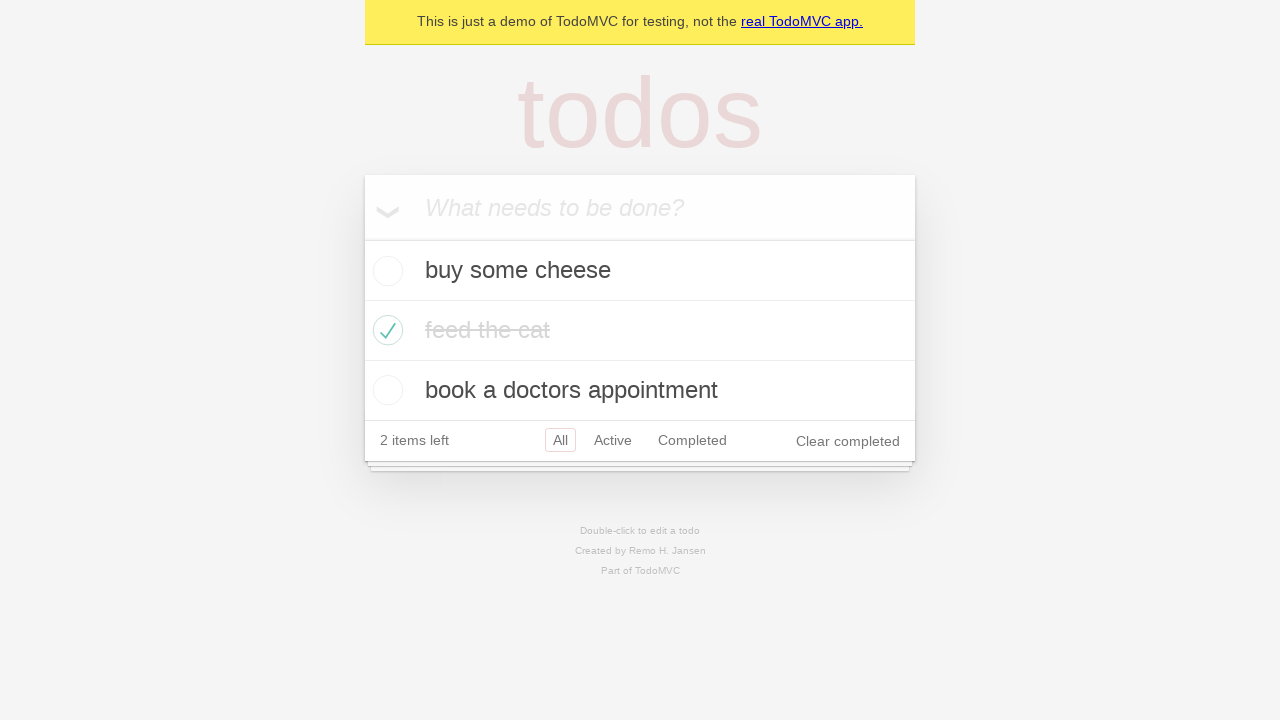

Clicked 'Active' filter link at (613, 440) on internal:role=link[name="Active"i]
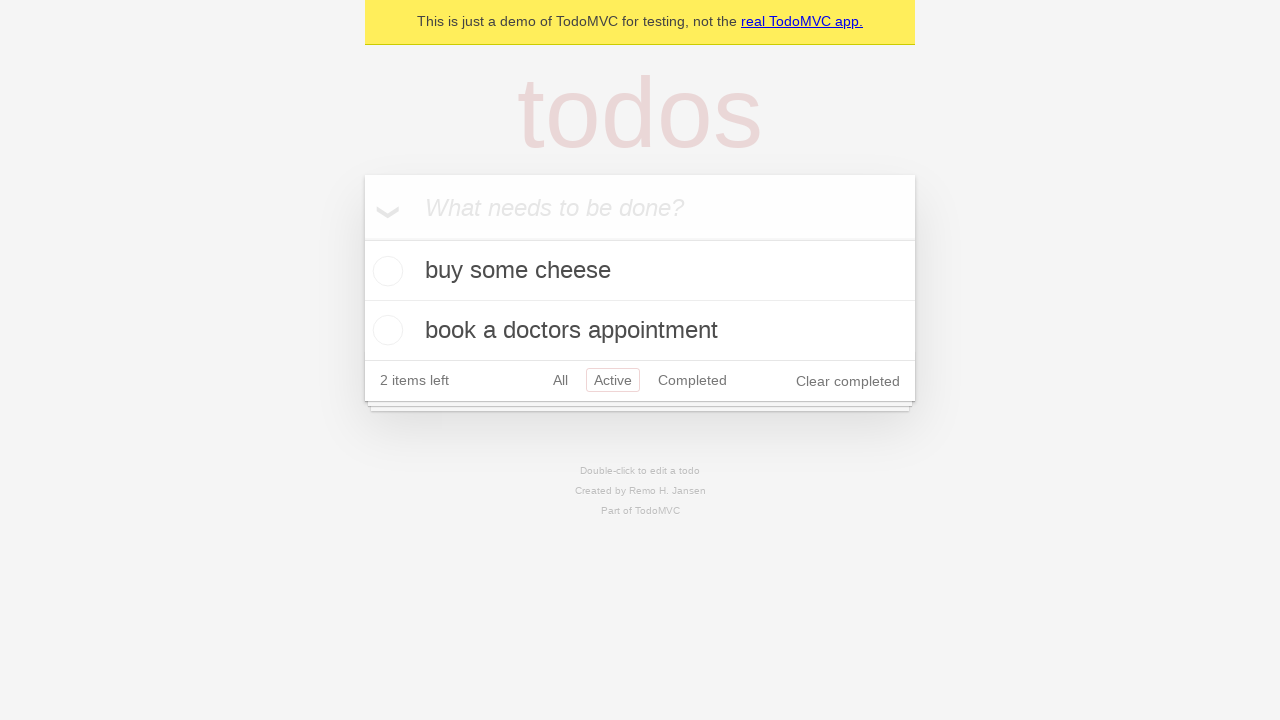

Clicked 'Completed' filter link at (692, 380) on internal:role=link[name="Completed"i]
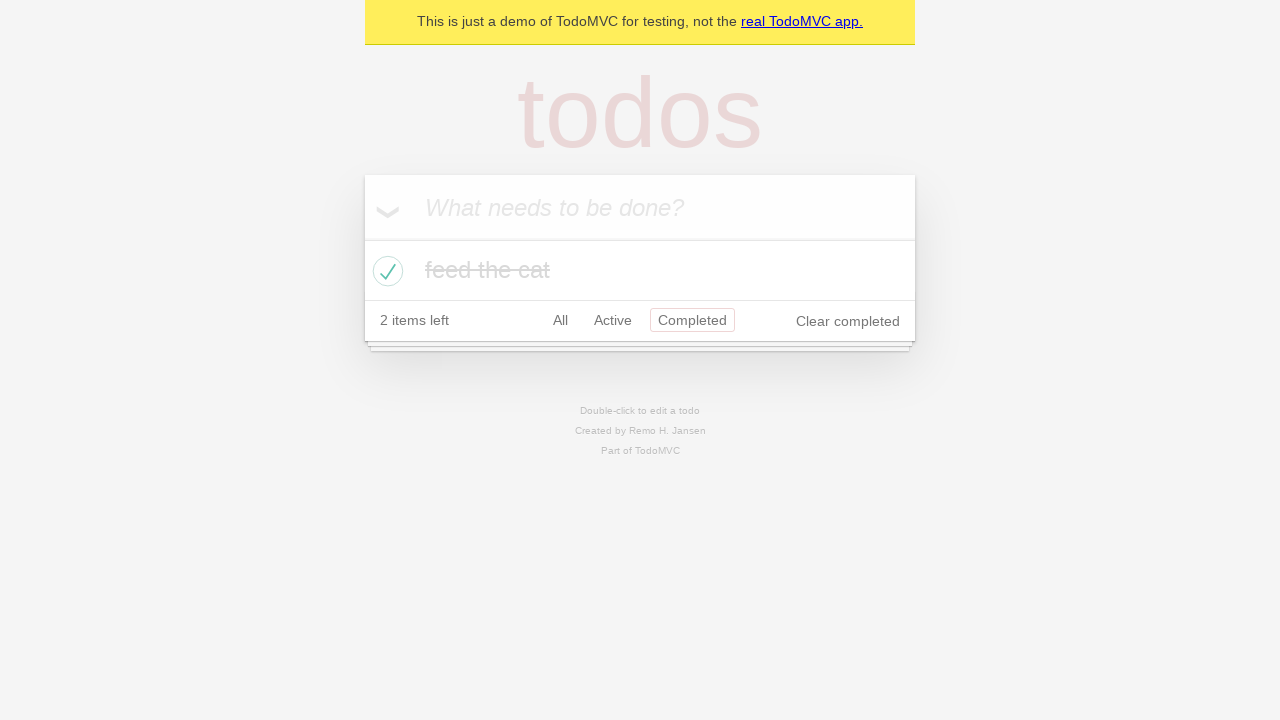

Navigated back using browser back button (from Completed to Active)
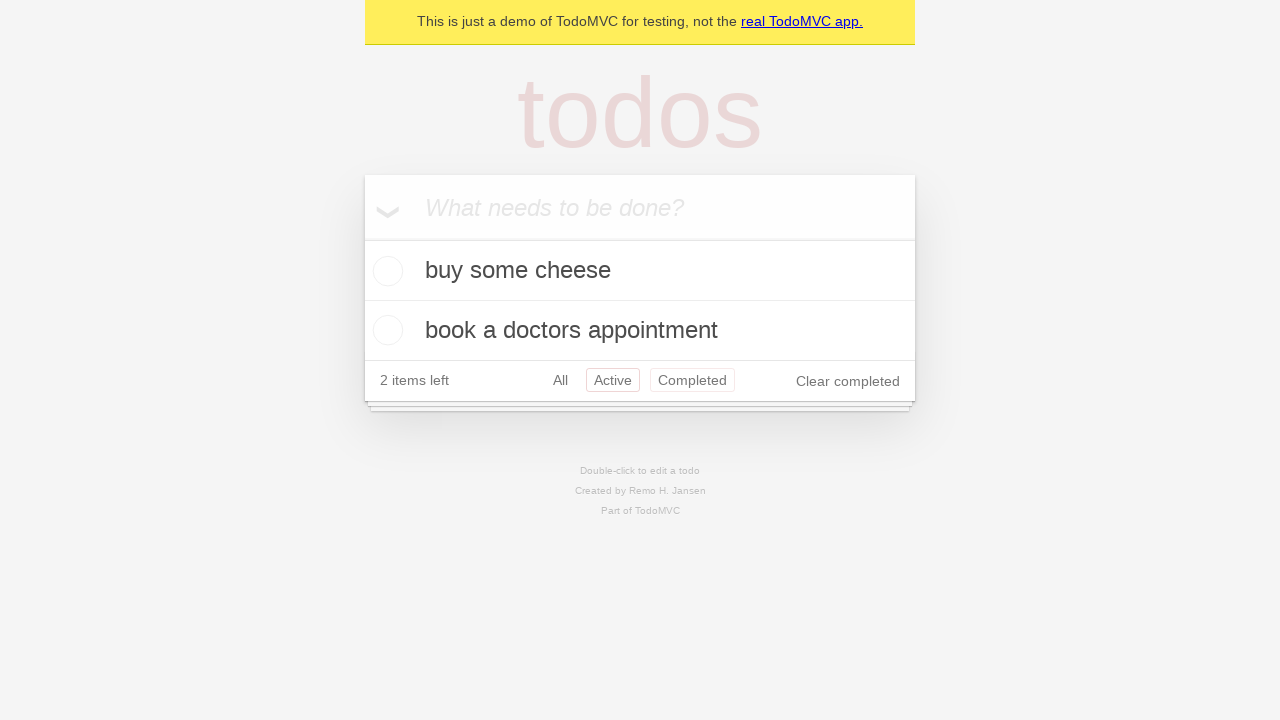

Navigated back using browser back button (from Active to All)
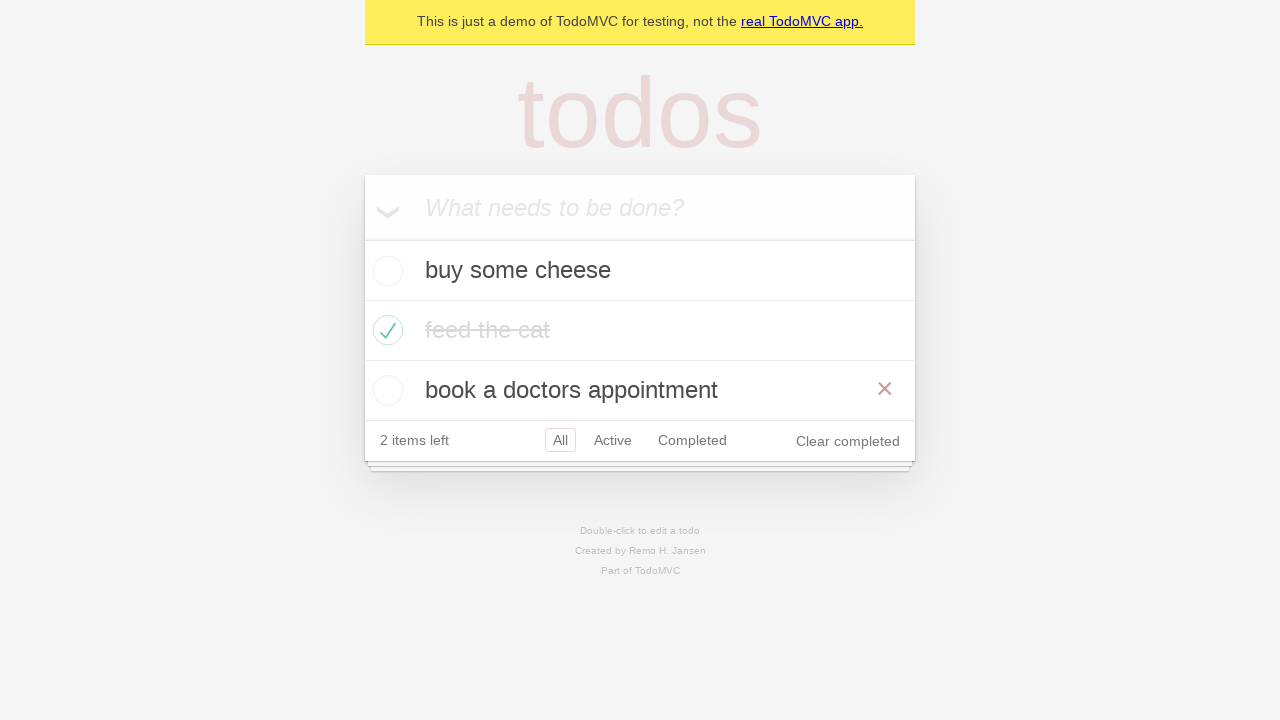

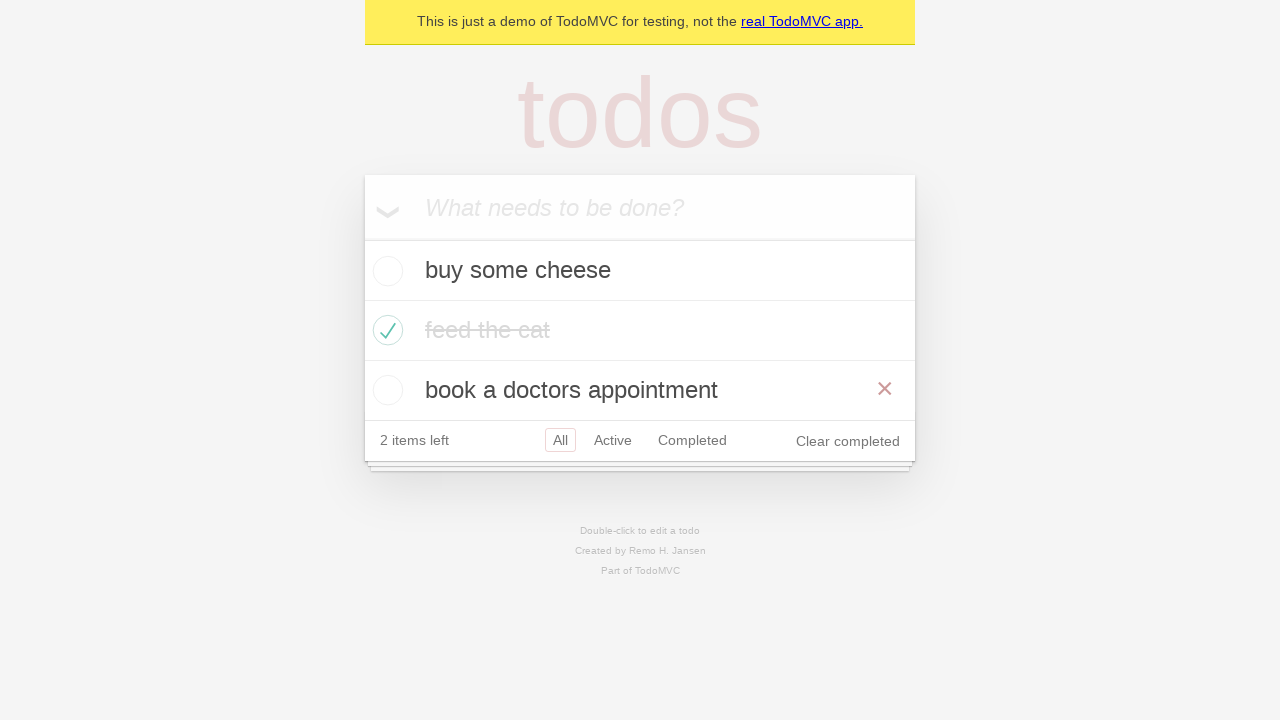